Tests pagination navigation on a startup database table by waiting for the table to load and clicking through multiple pages using the next button until no more pages are available.

Starting URL: https://startup.gov.tn/fr/database

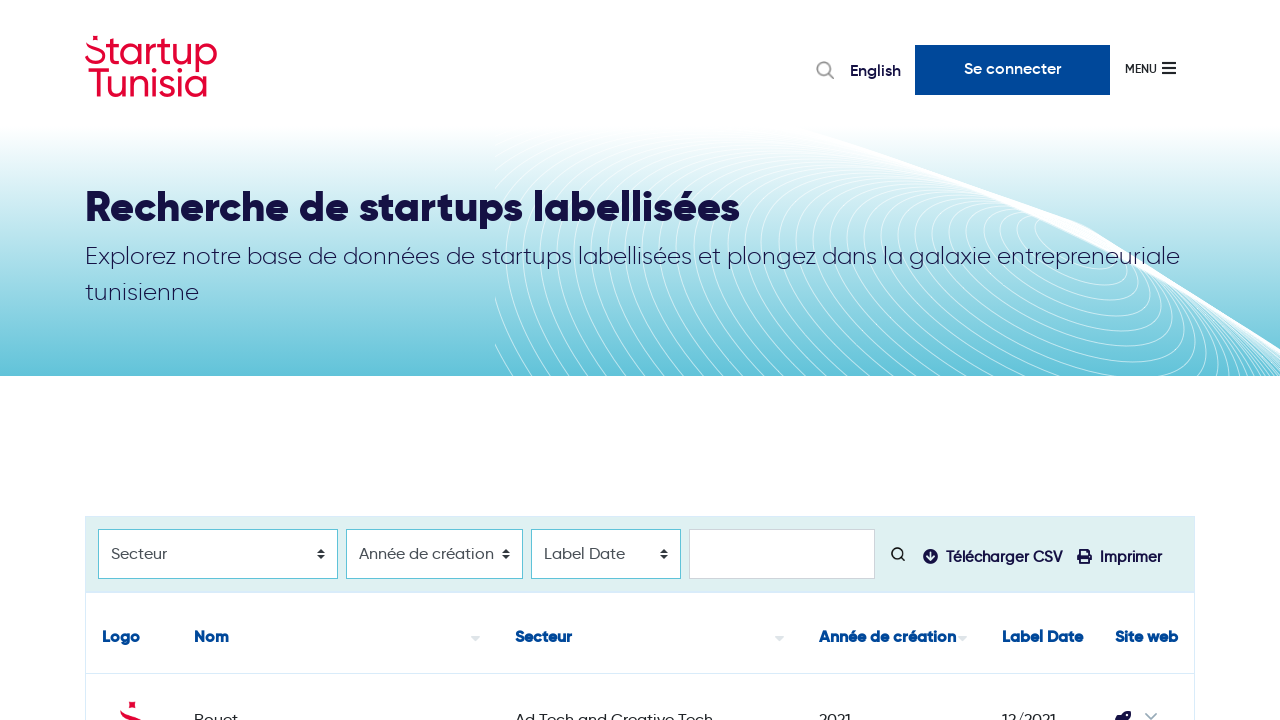

Waited for startup table to load
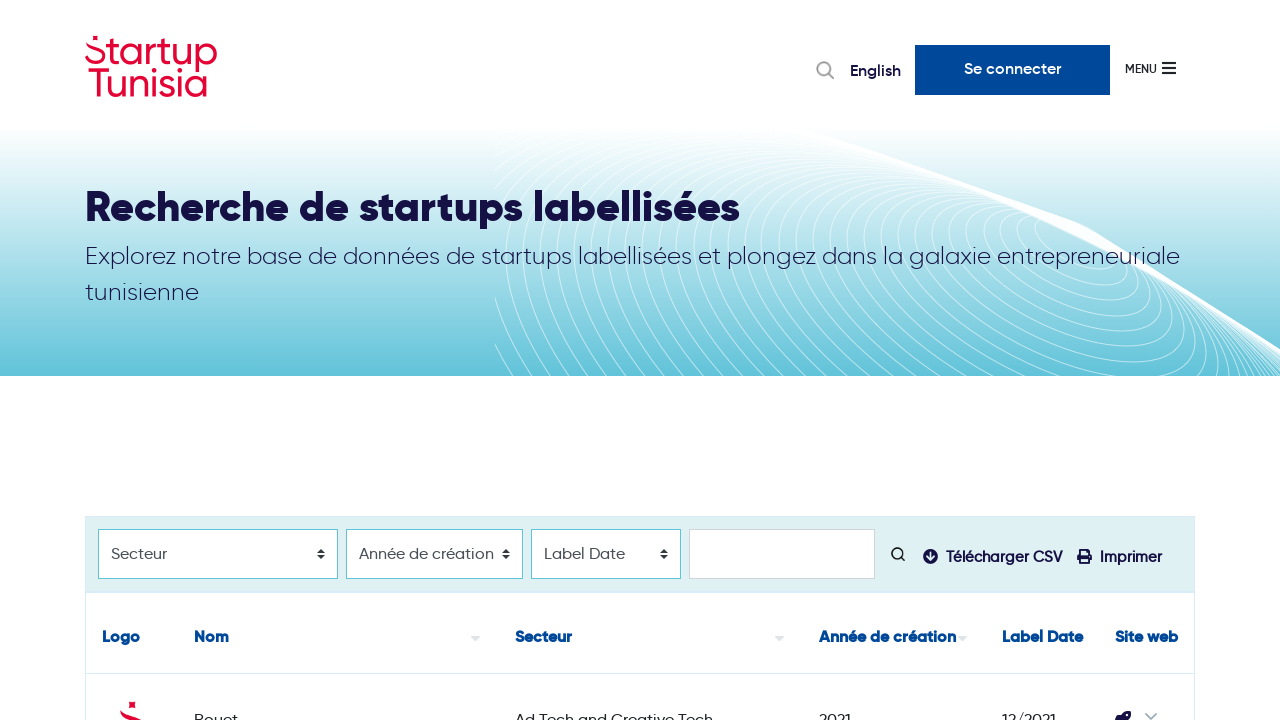

Table rows loaded on page 1
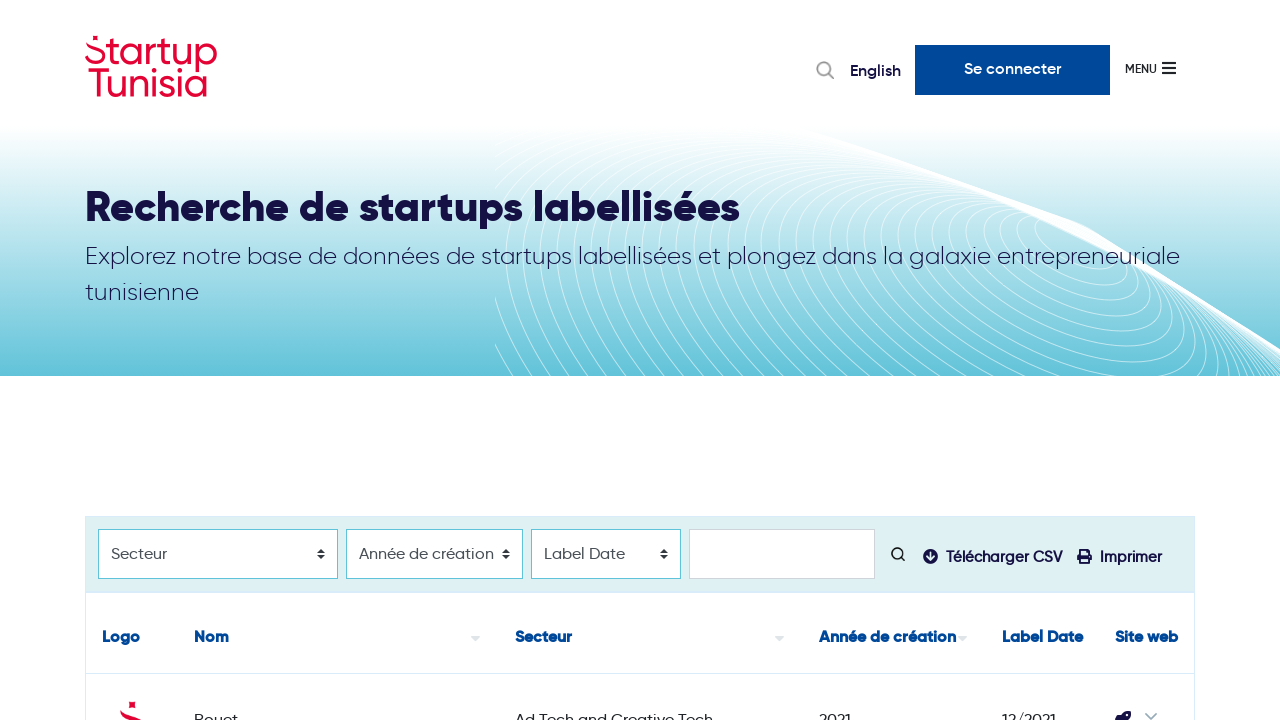

Scrolled to next button
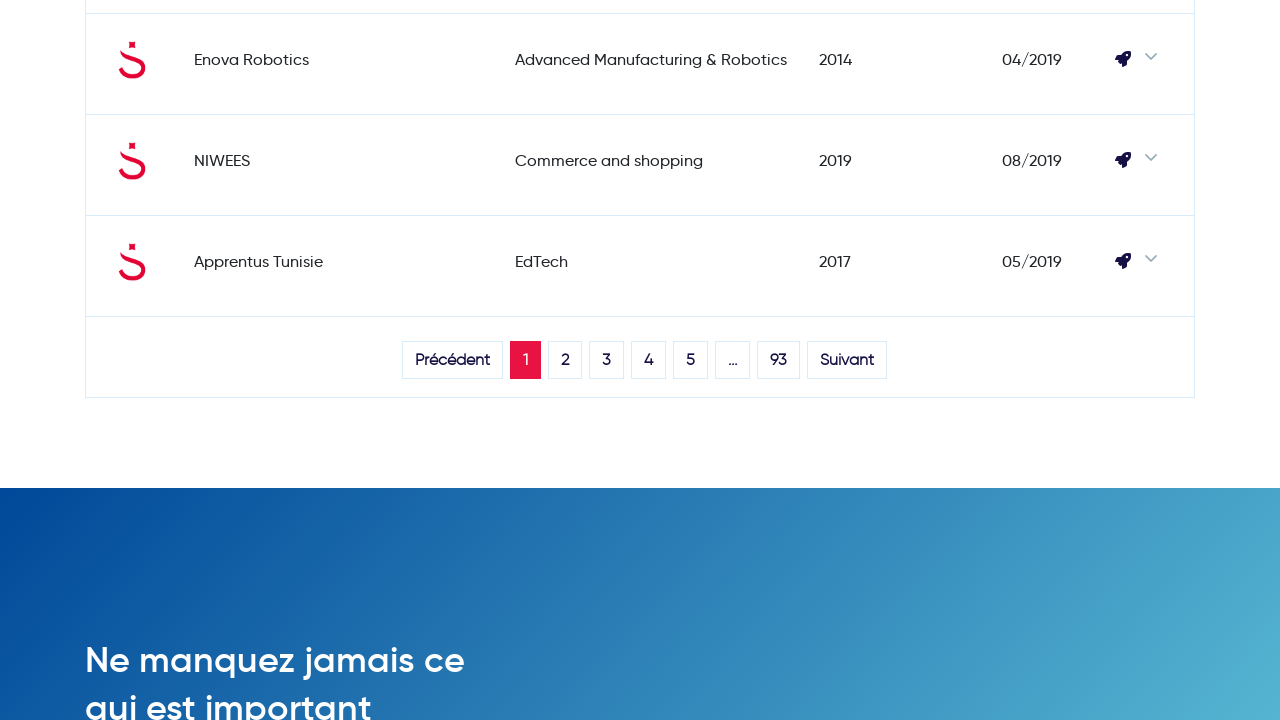

Clicked next button to navigate to page 2 at (847, 360) on #startup-table_next
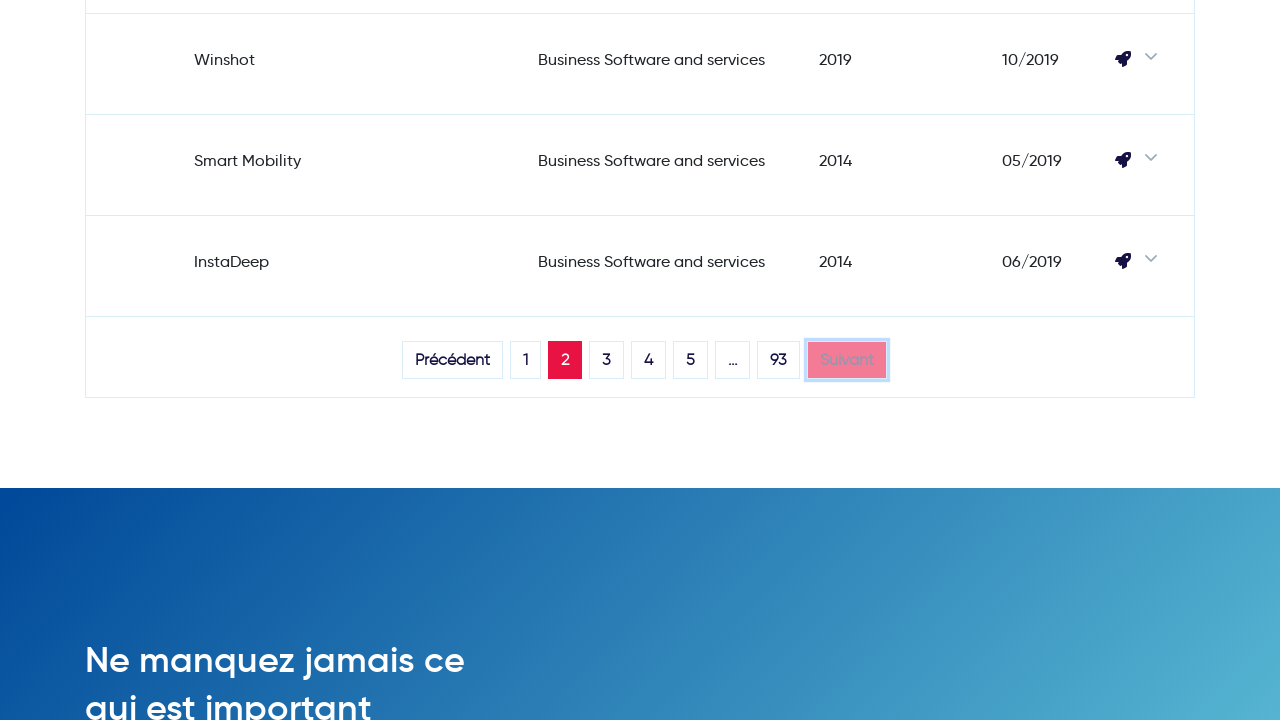

Waited for table to update after pagination
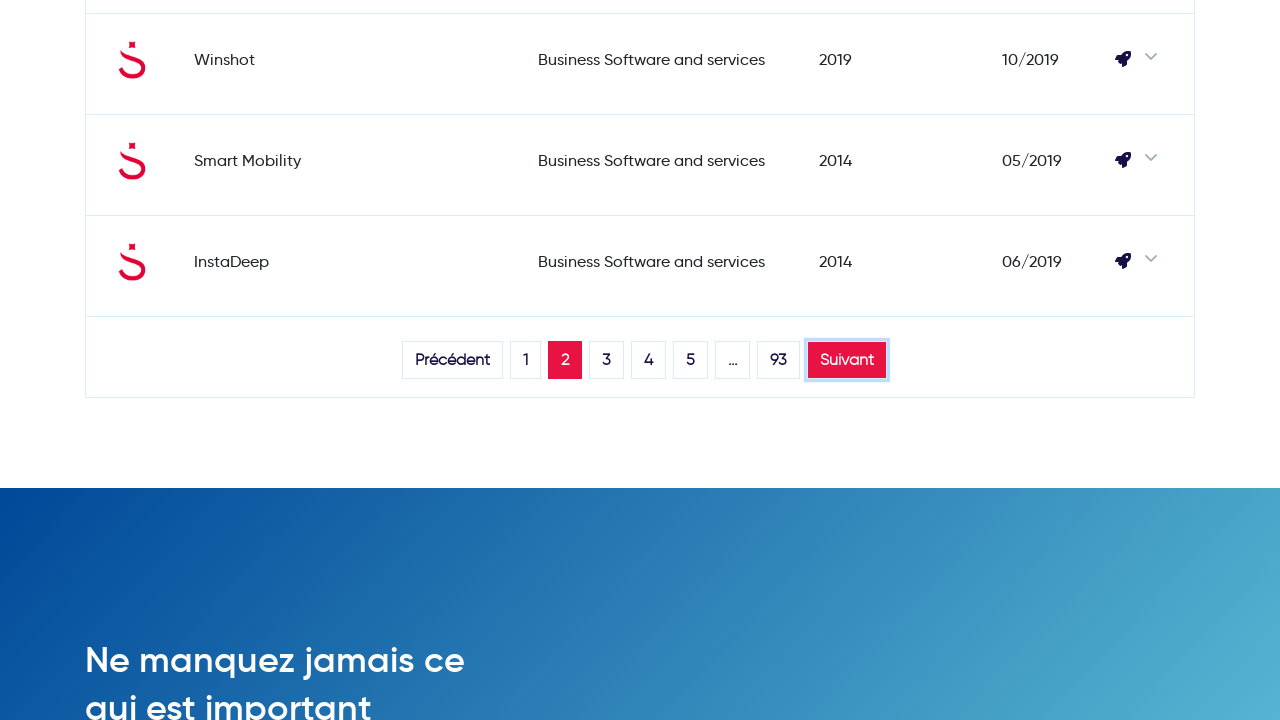

Table rows loaded on page 2
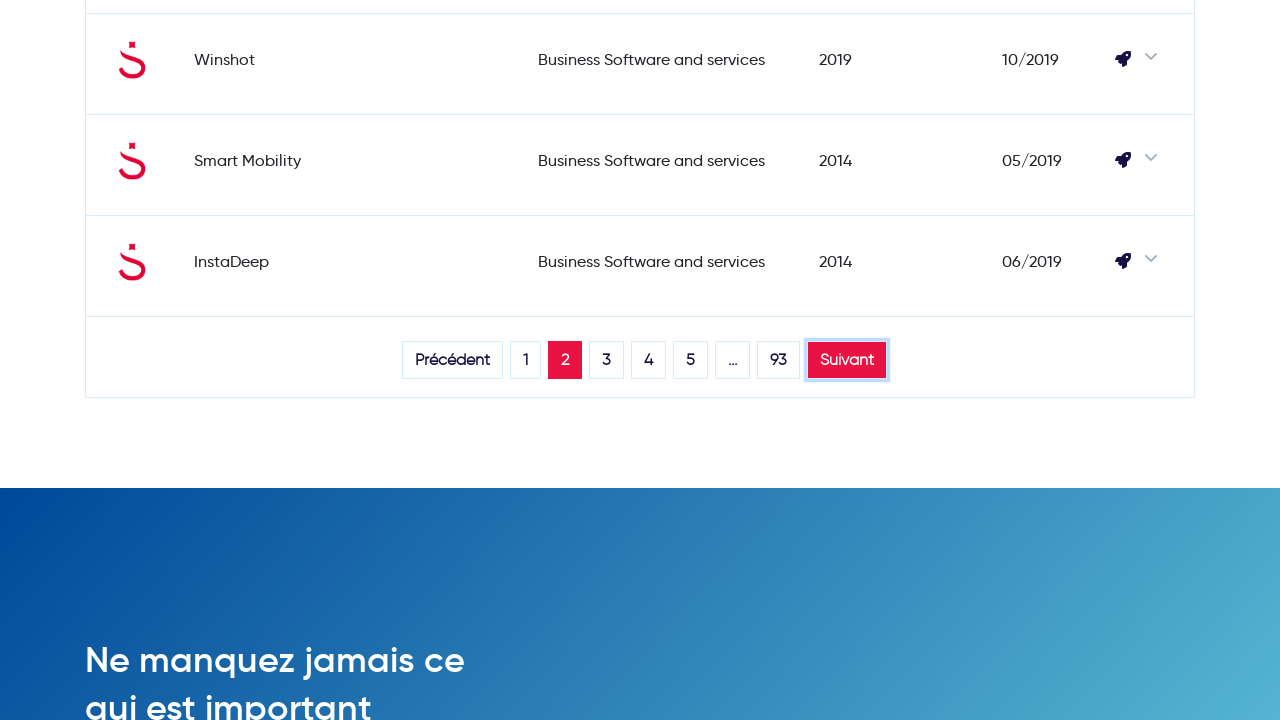

Scrolled to next button
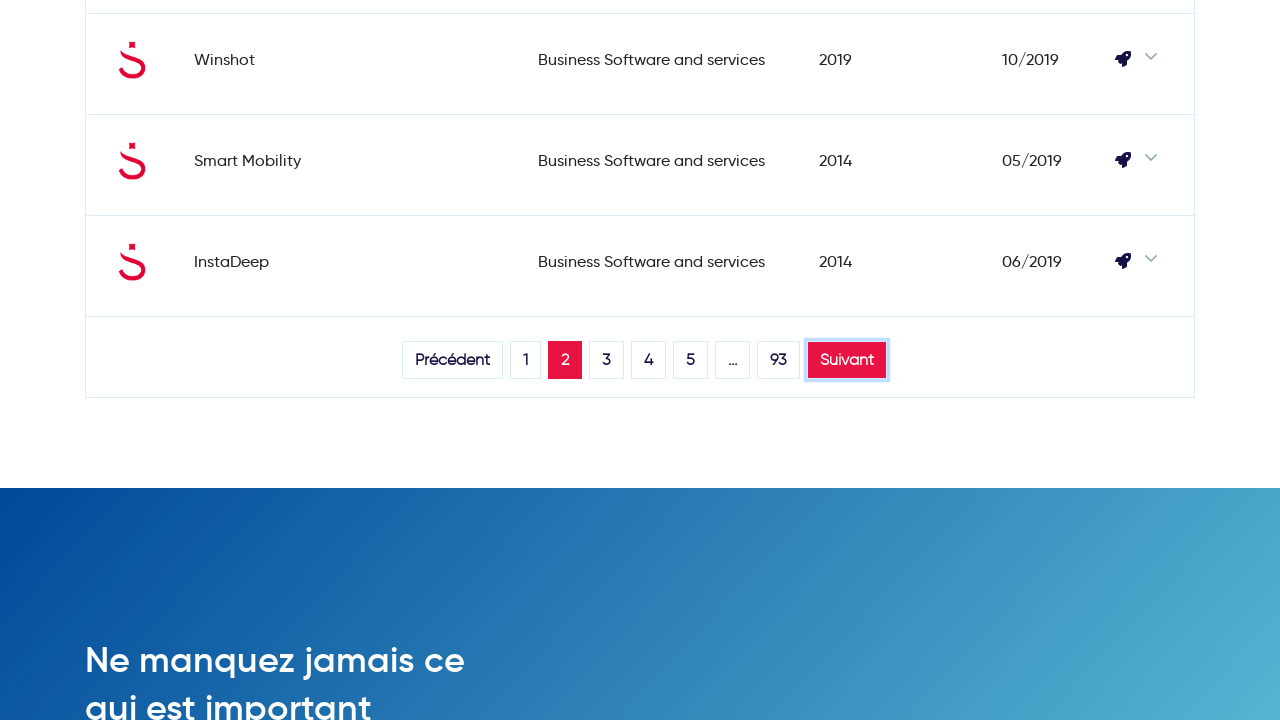

Clicked next button to navigate to page 3 at (847, 360) on #startup-table_next
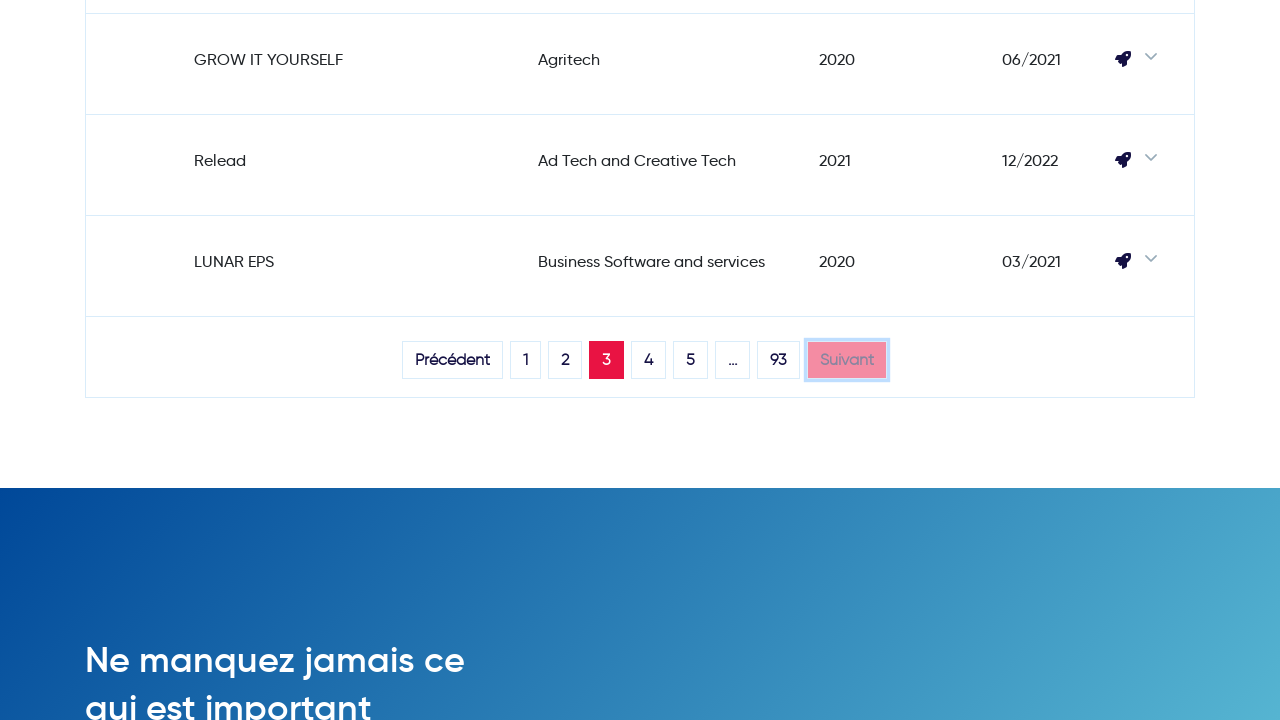

Waited for table to update after pagination
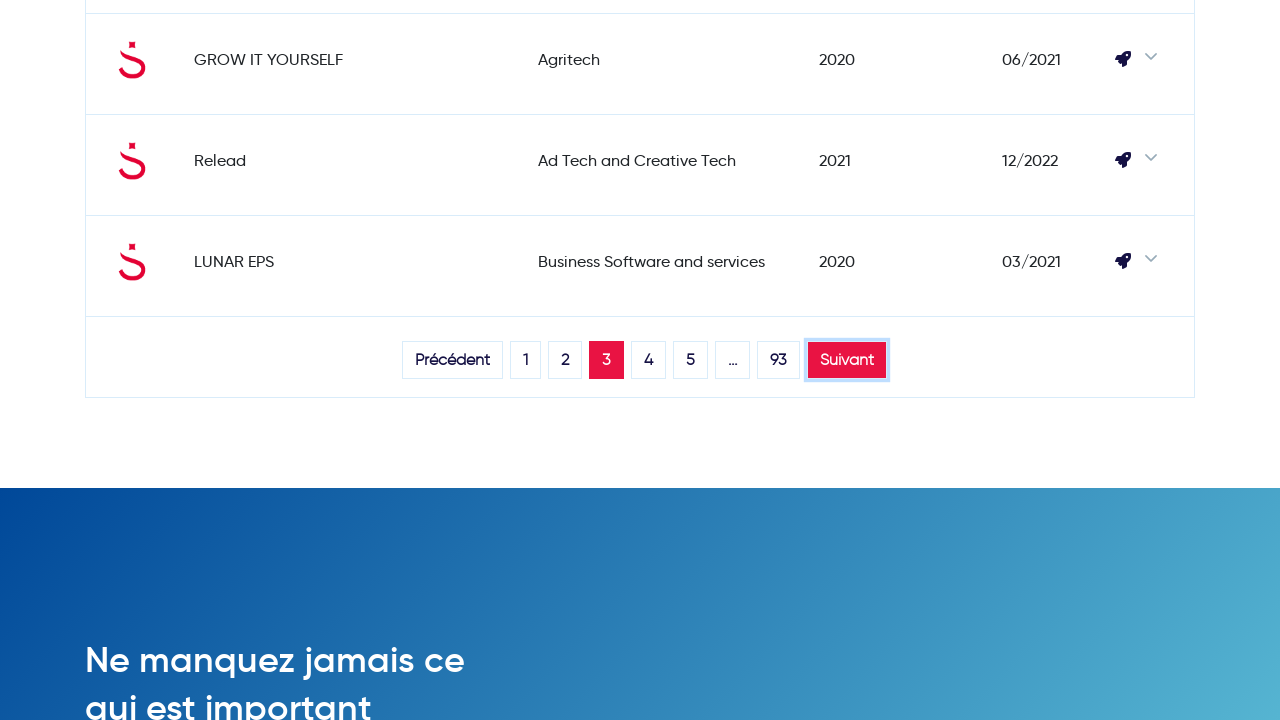

Verified startup table is still present at end of test
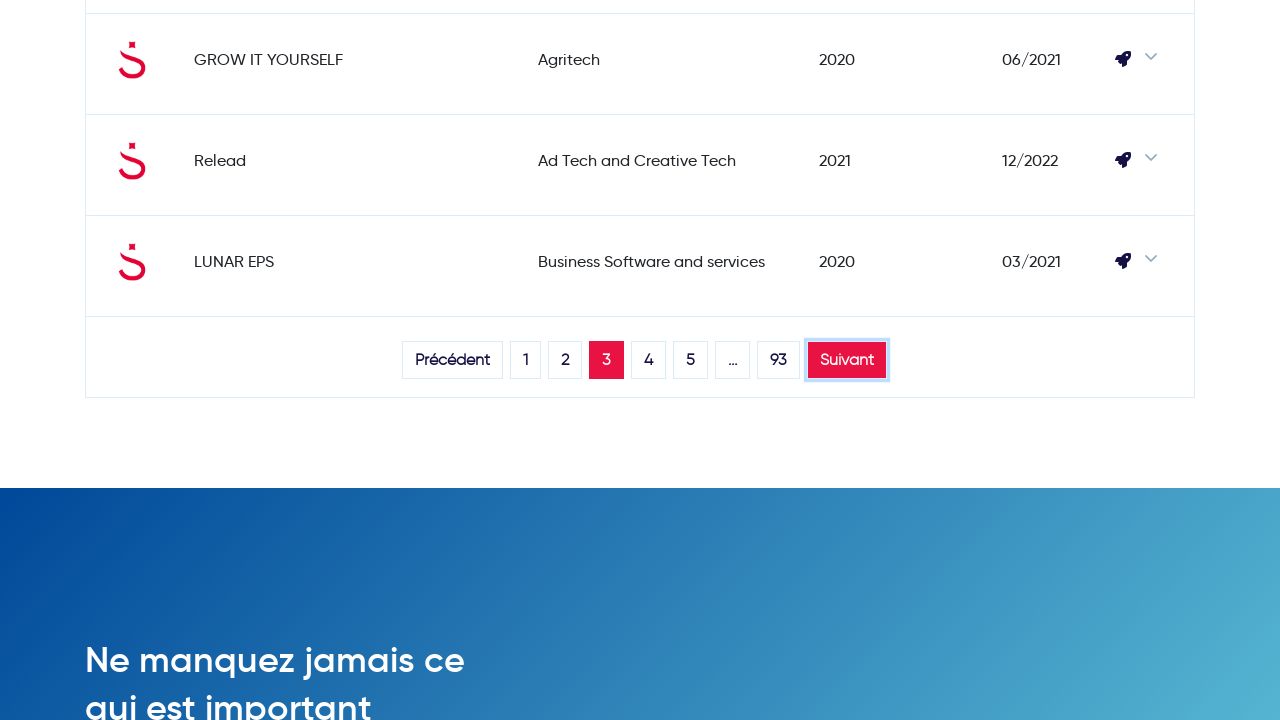

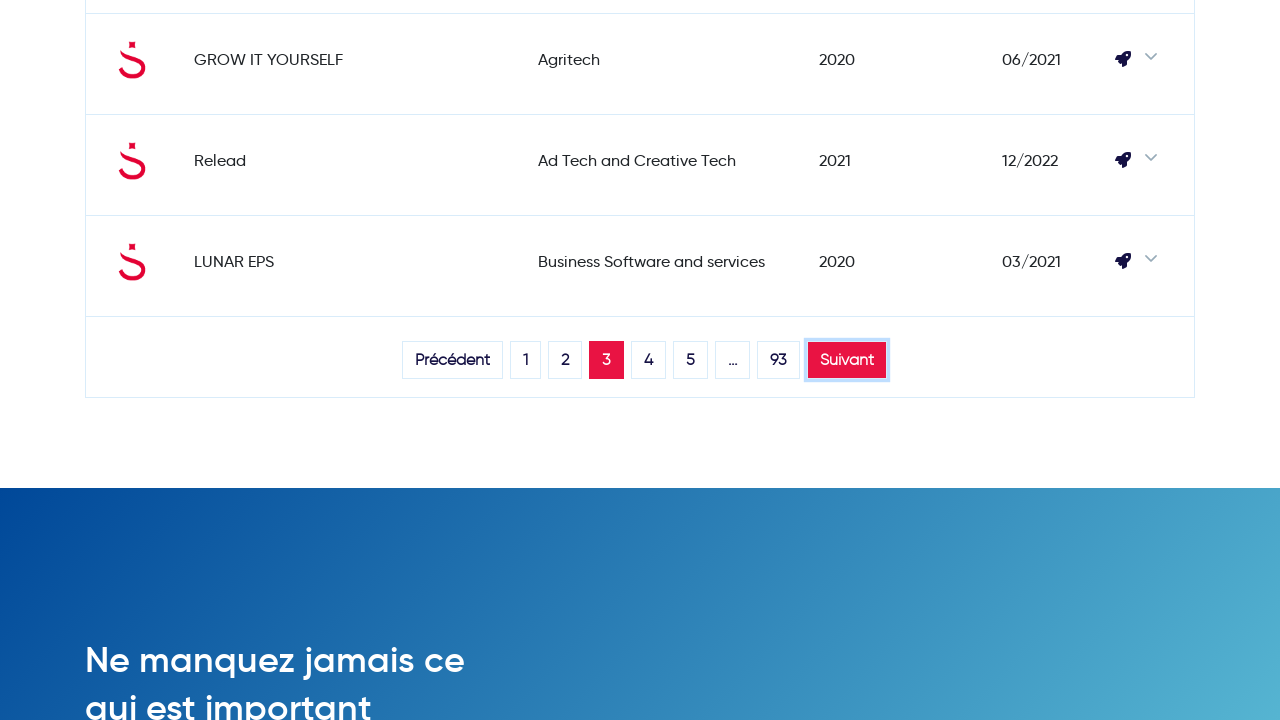